Navigates to a Dianping shop page to verify the page loads correctly

Starting URL: http://m.dianping.com/shop/16888958

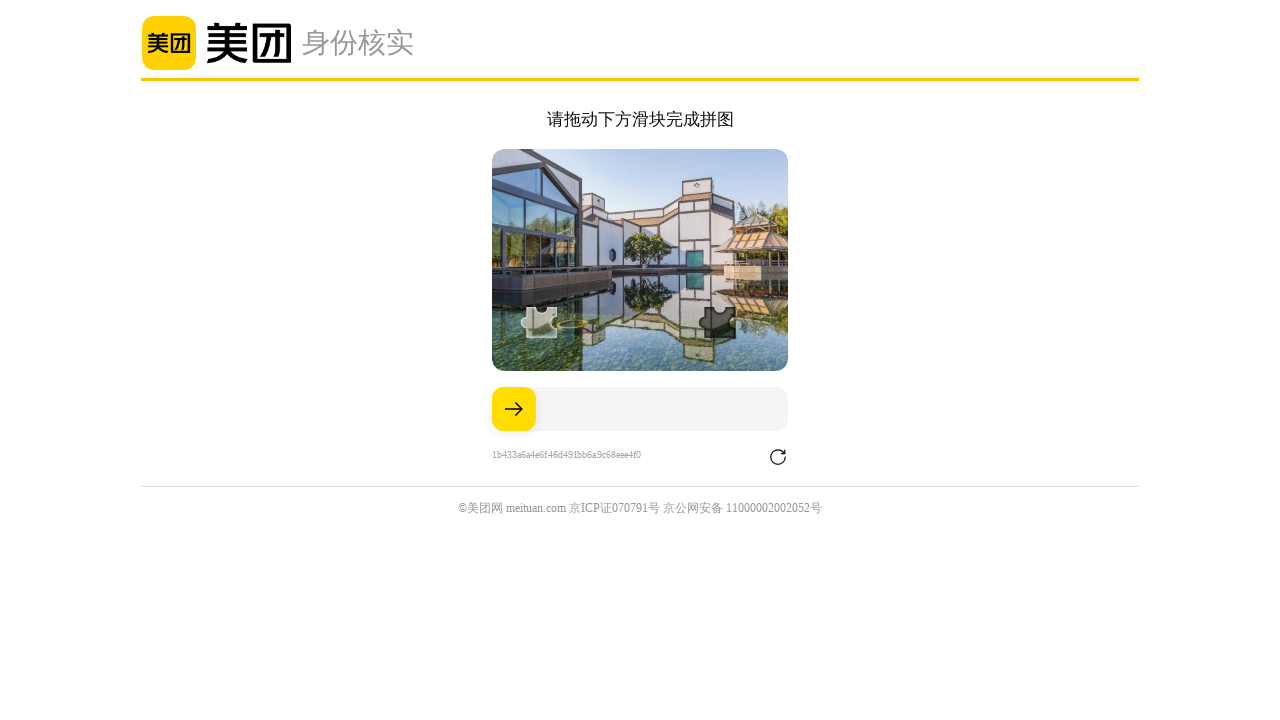

Navigated to Dianping shop page (ID: 16888958)
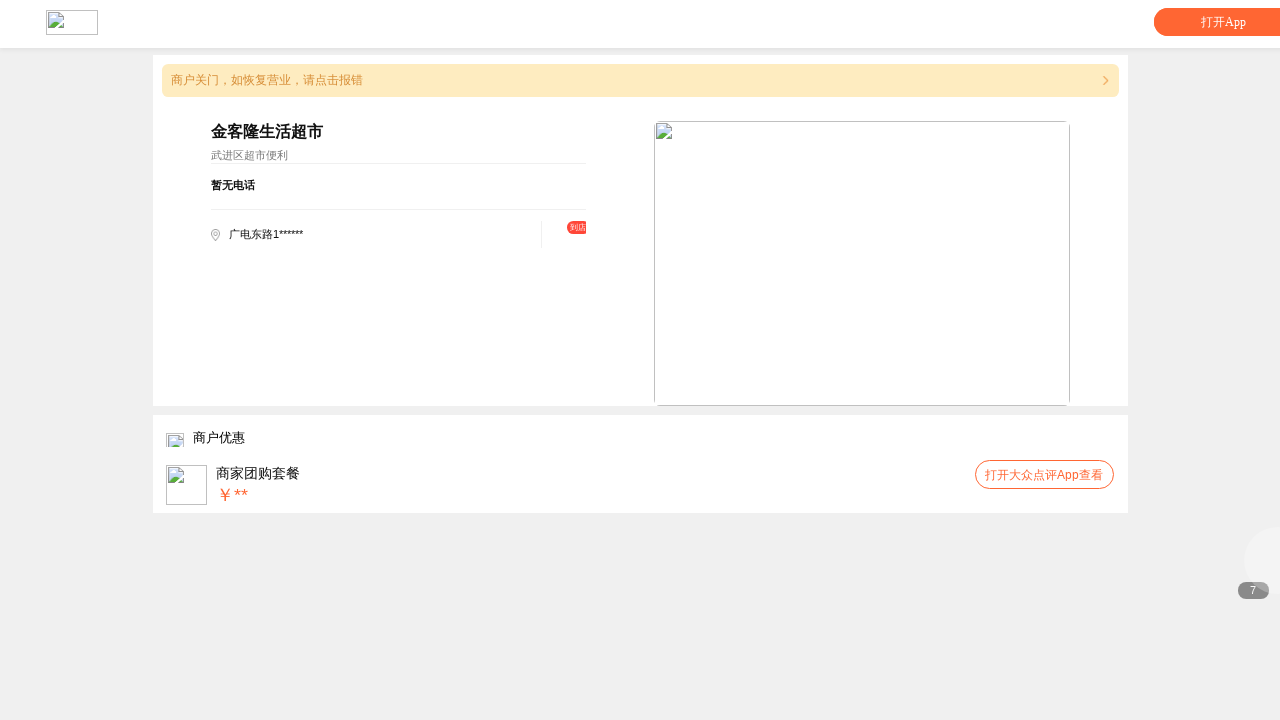

Page fully loaded - network idle state reached
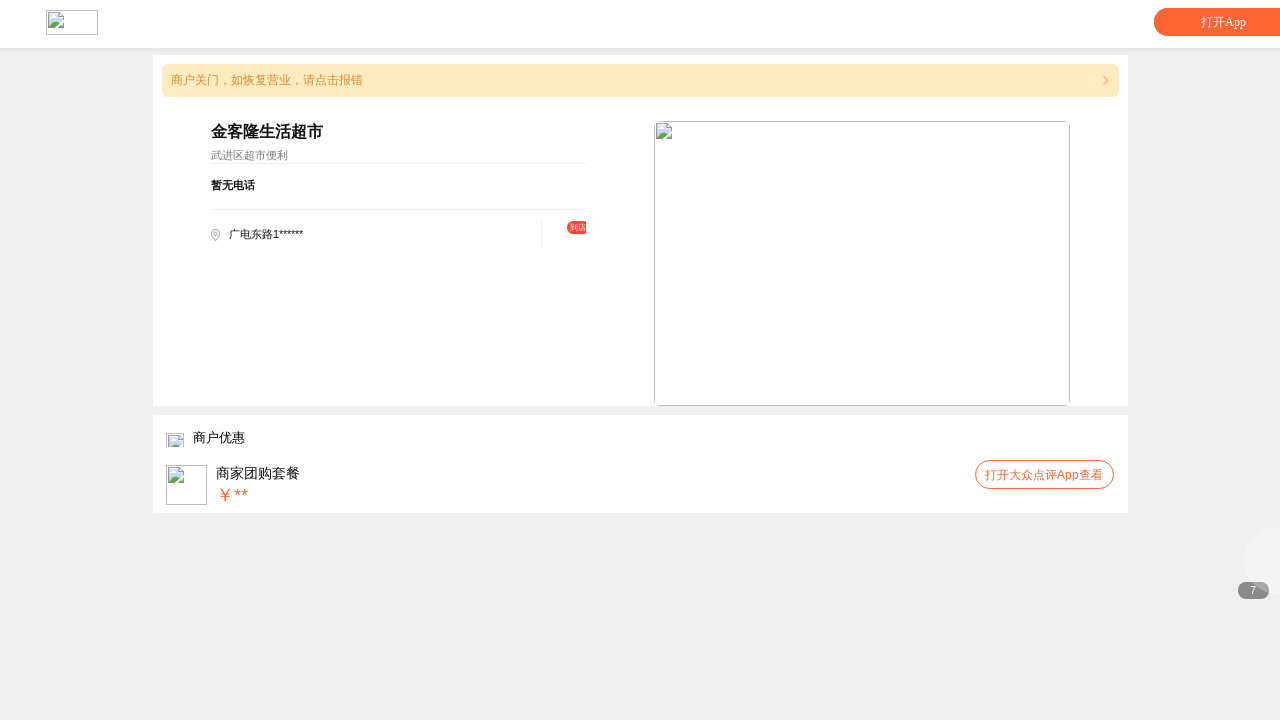

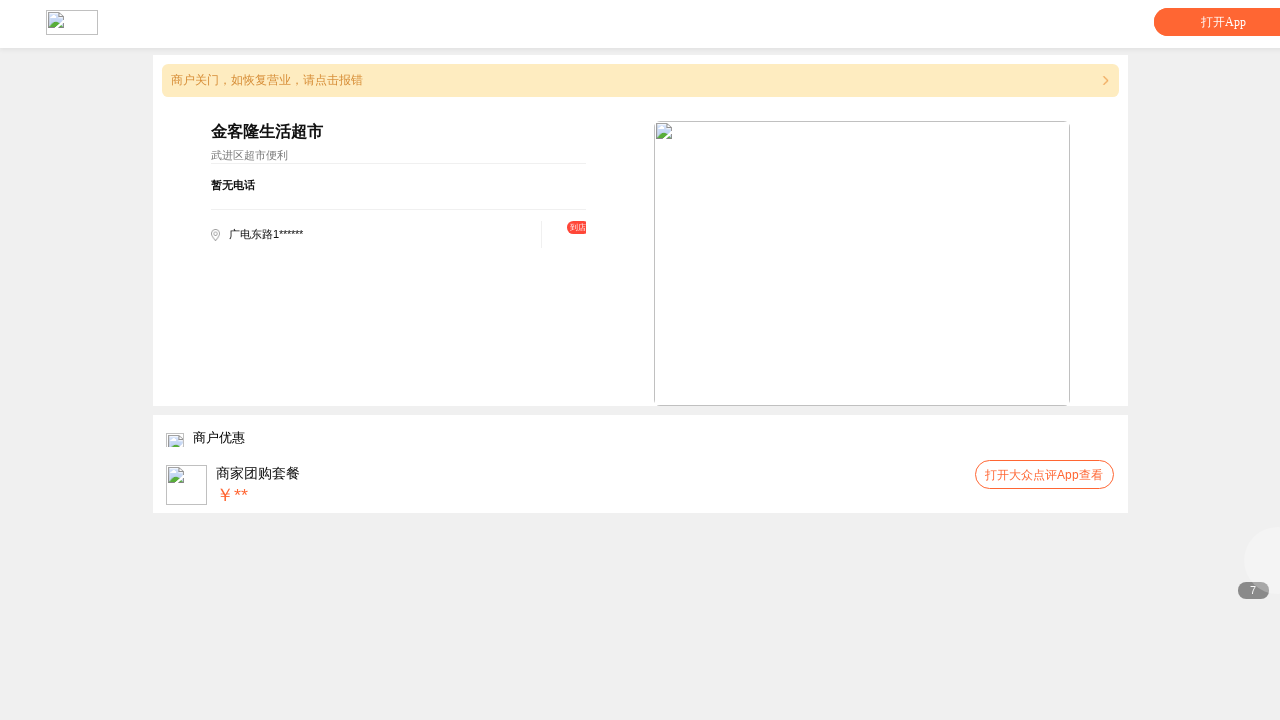